Tests right-click context menu by opening it, hovering over a menu item to verify hover state, clicking the quit option, and accepting the alert.

Starting URL: http://swisnl.github.io/jQuery-contextMenu/demo.html

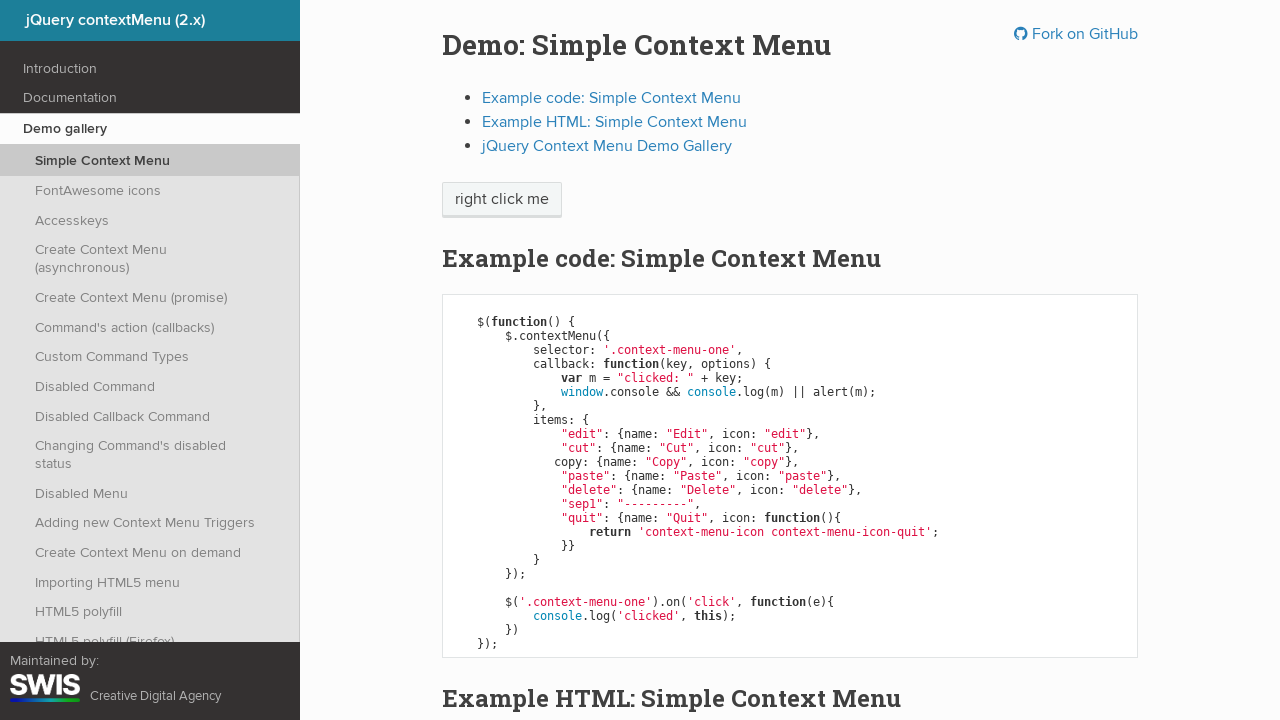

Right-clicked on context menu trigger element at (502, 200) on span.context-menu-one
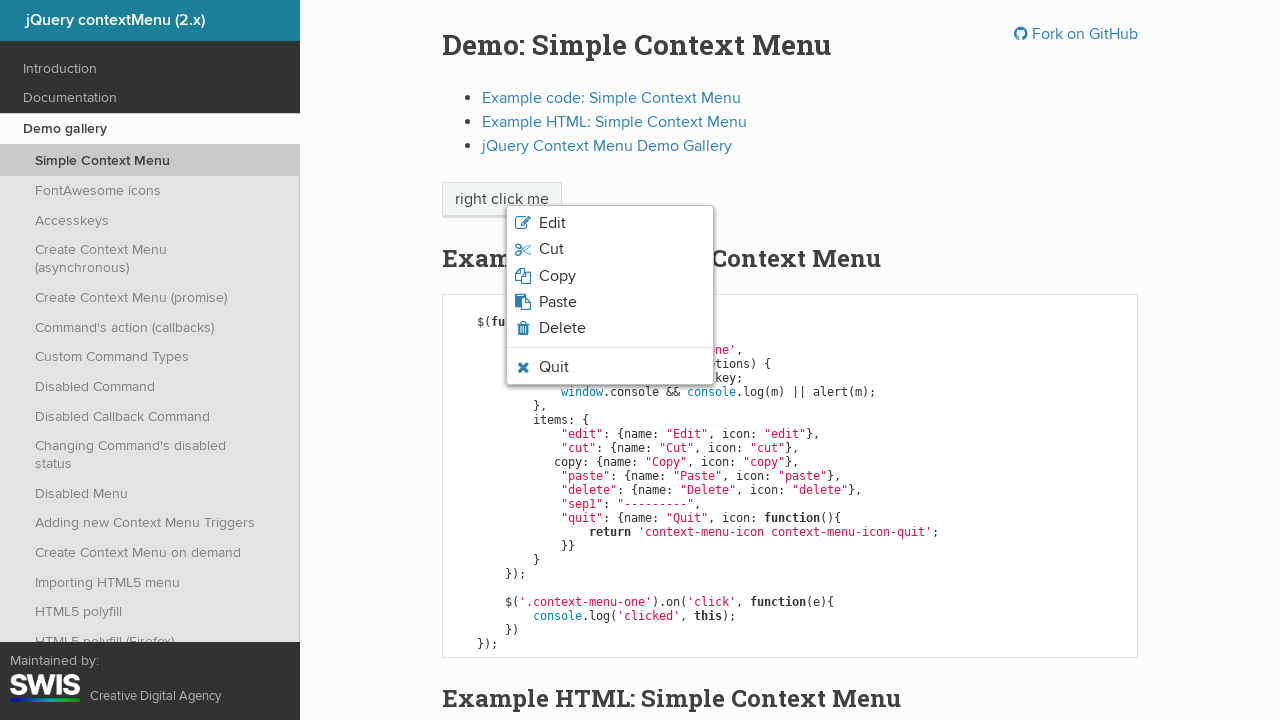

Verified quit option is visible in context menu
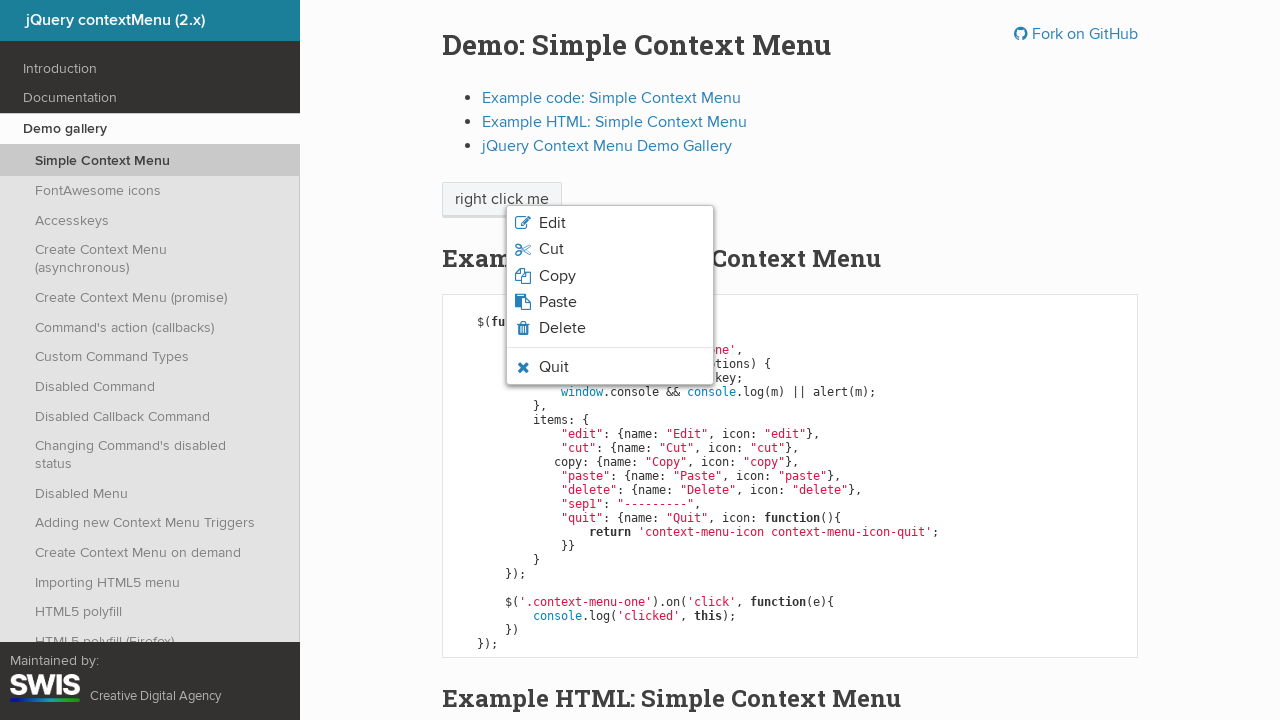

Hovered over the quit menu option at (610, 367) on li.context-menu-icon-quit
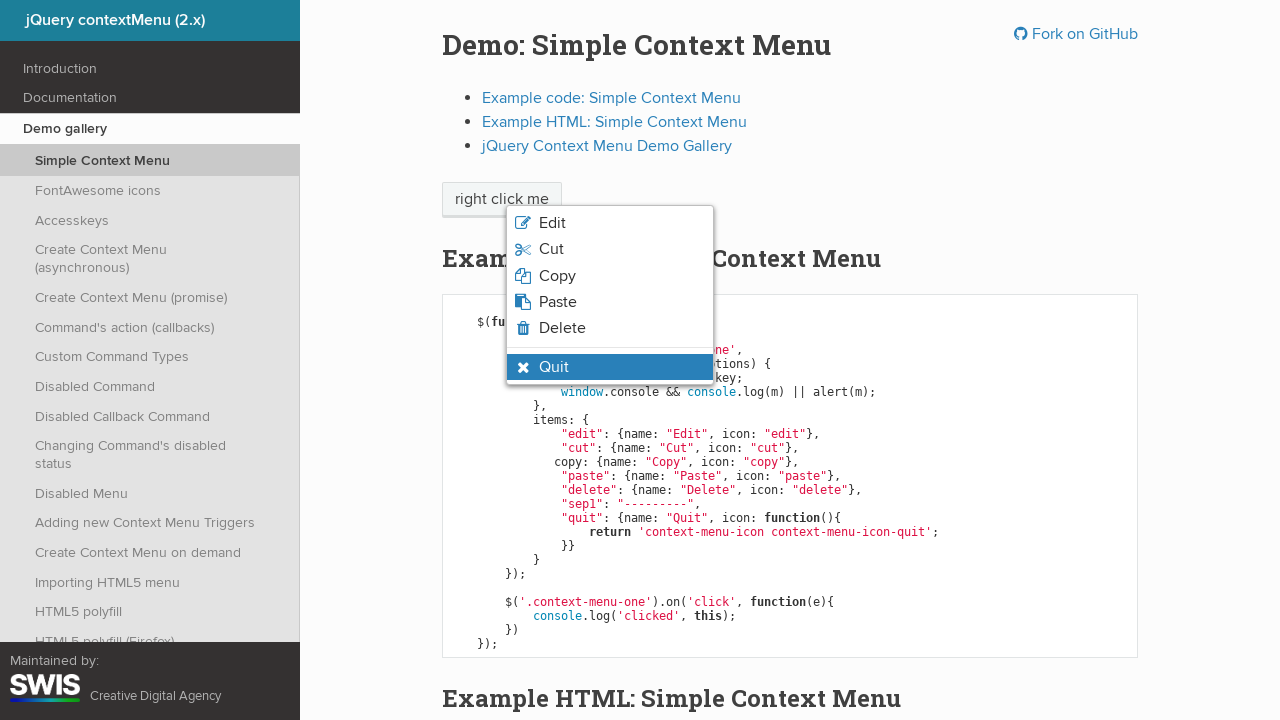

Verified hover state is applied to quit option
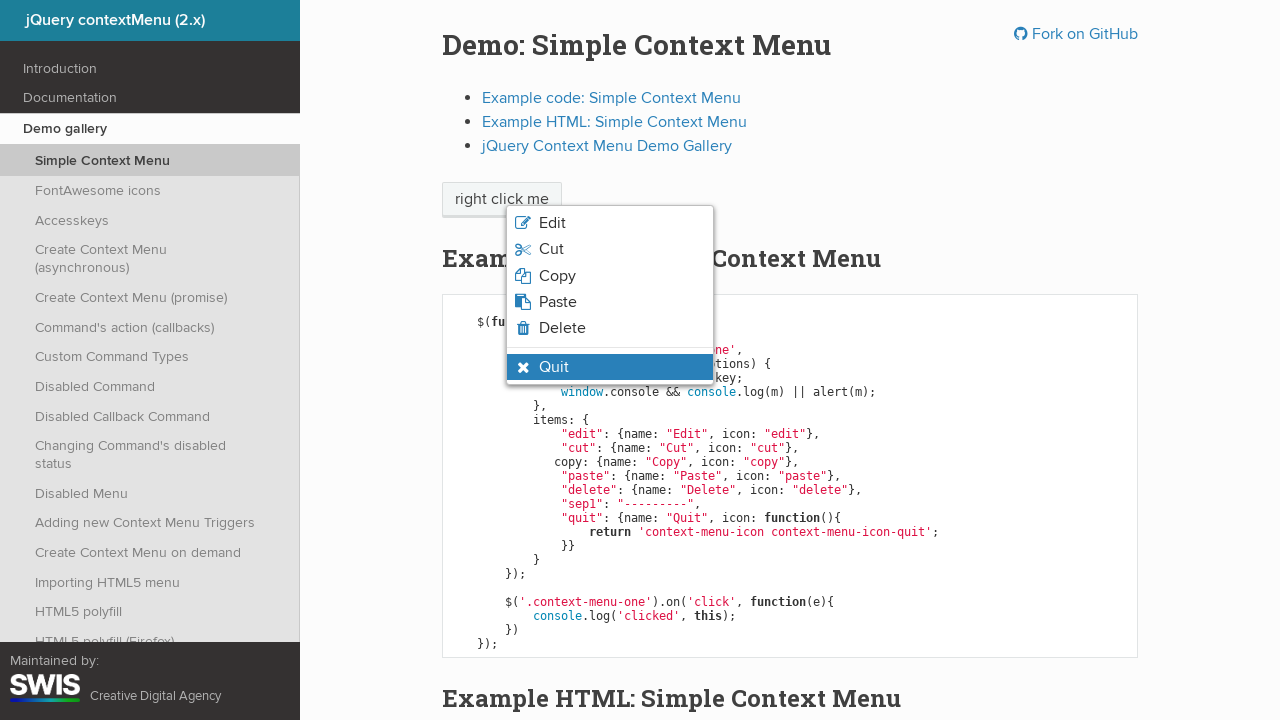

Clicked the quit menu option at (610, 367) on li.context-menu-icon-quit
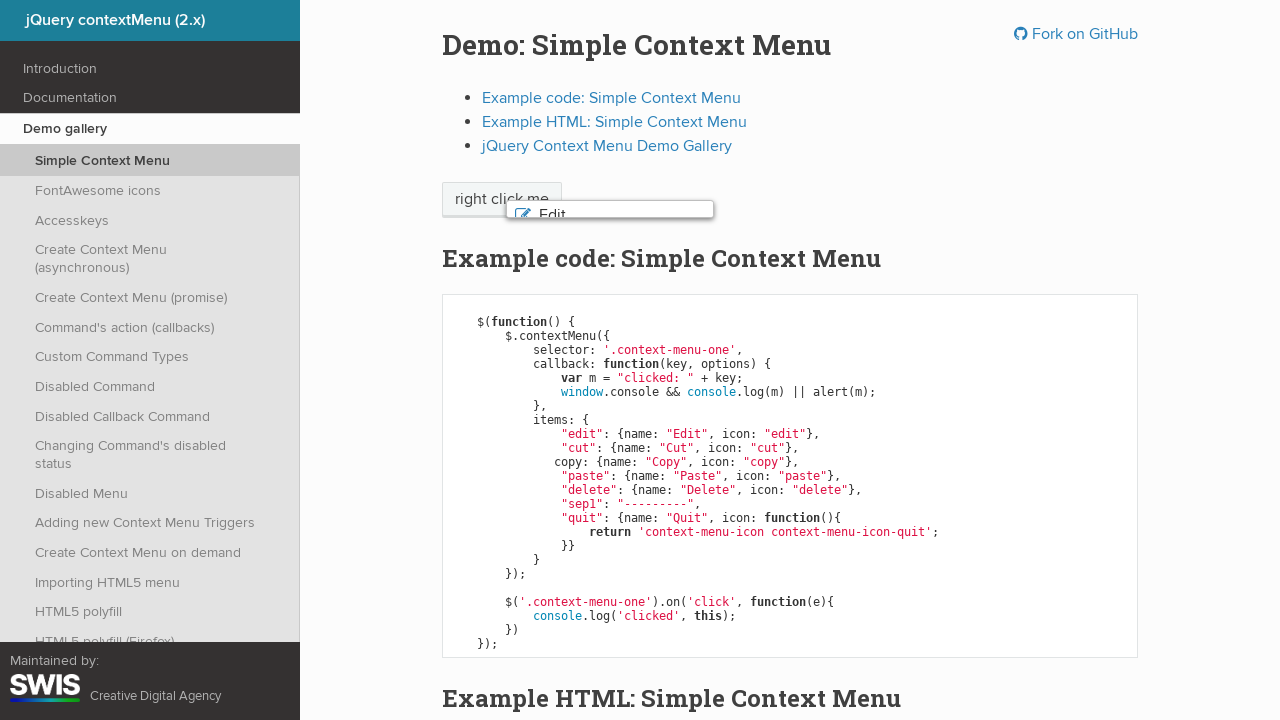

Set up dialog handler to accept alerts
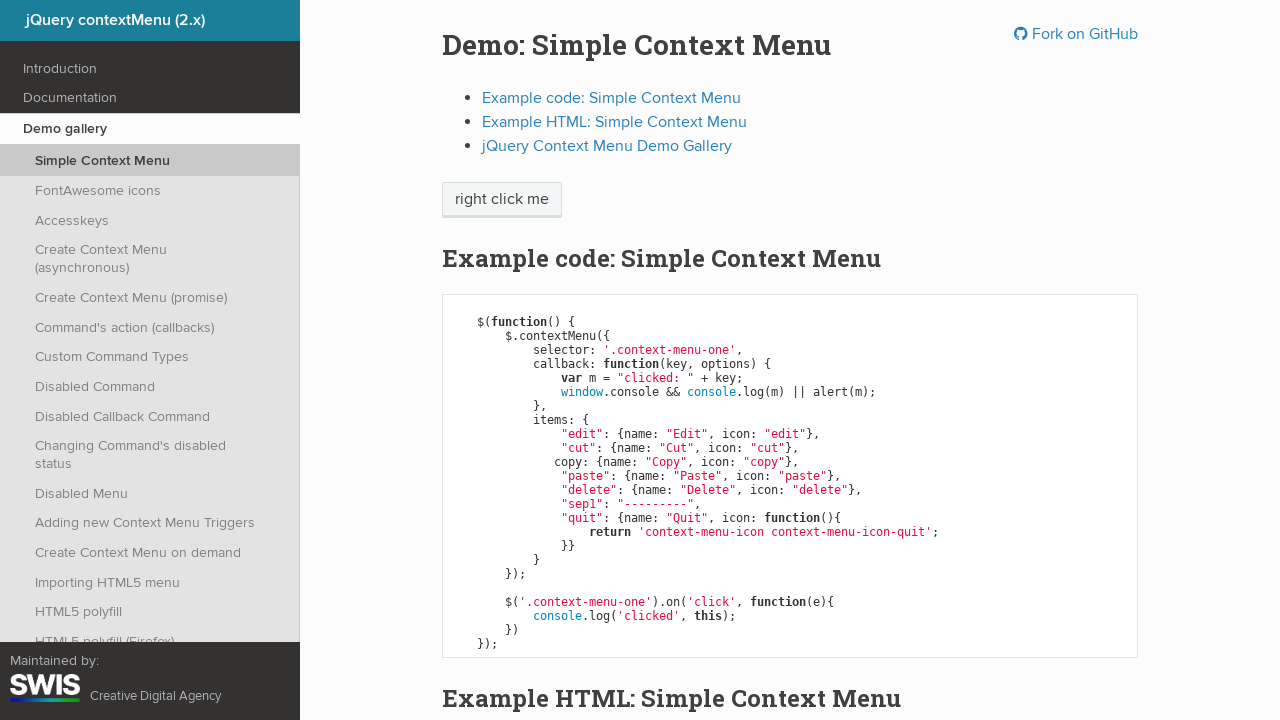

Waited for alert to be processed
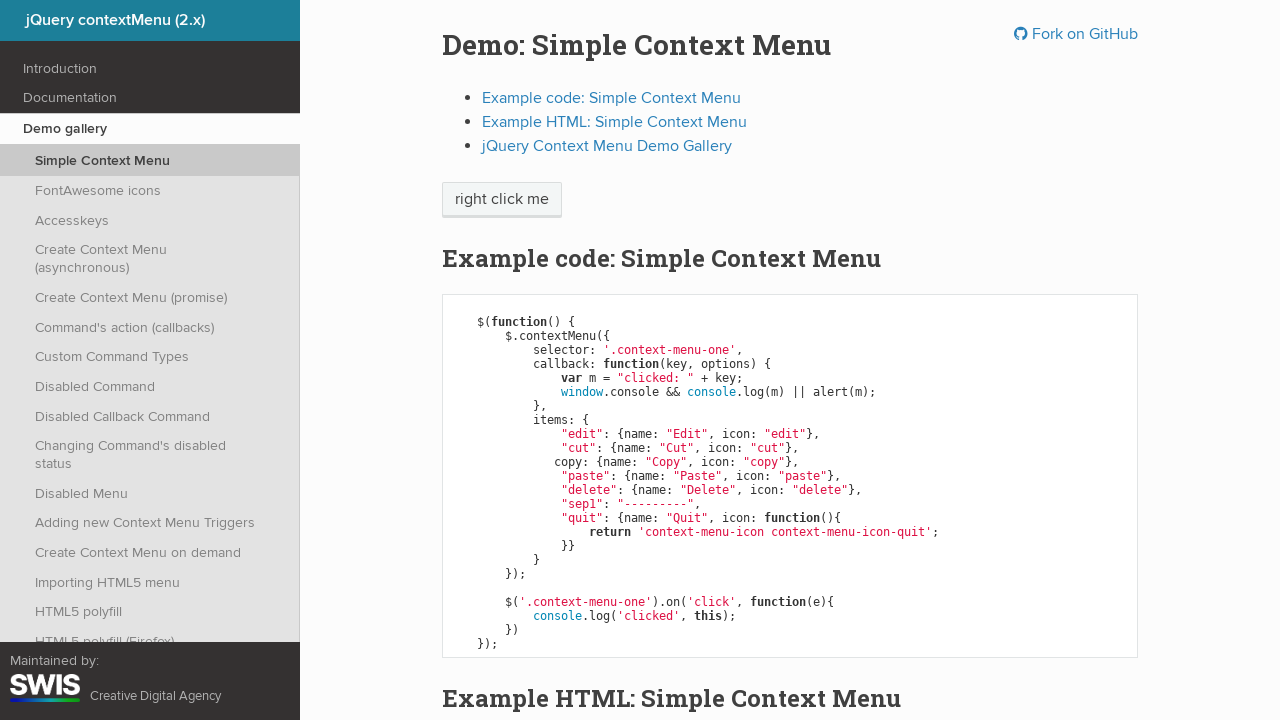

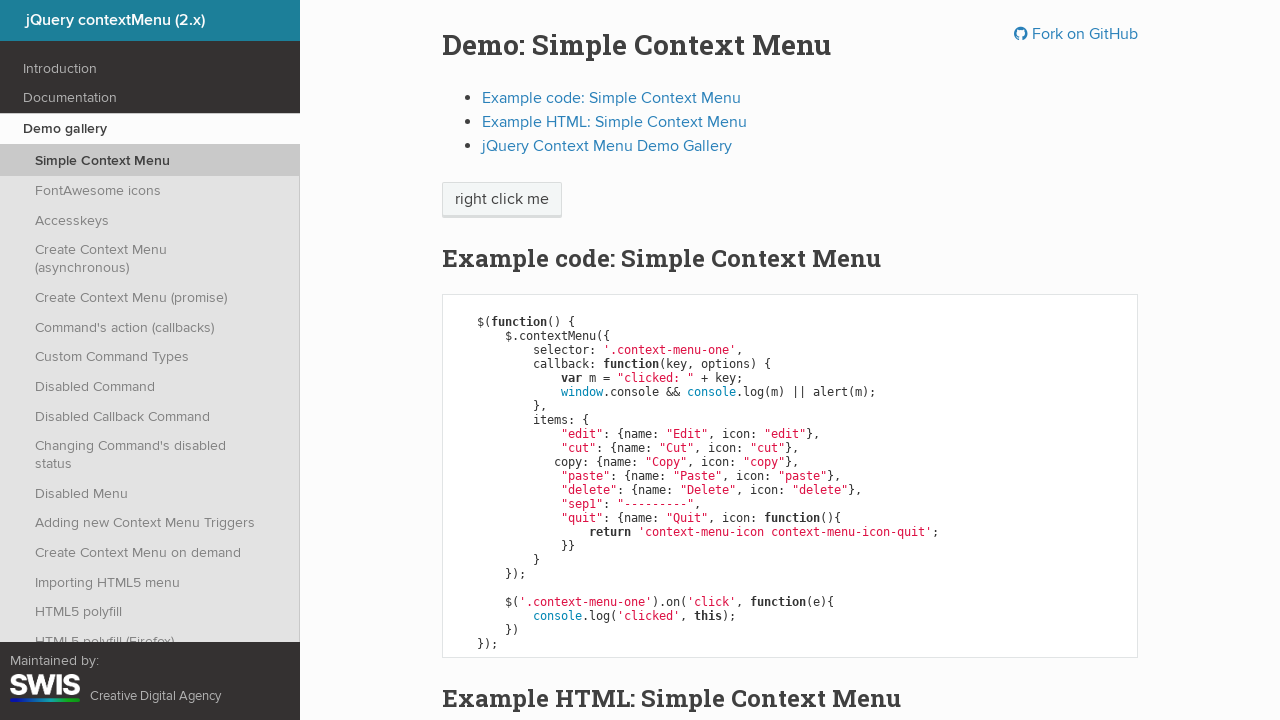